Navigates to an Angular demo app and clicks the library button to navigate to the library section

Starting URL: https://rahulshettyacademy.com/angularAppdemo/

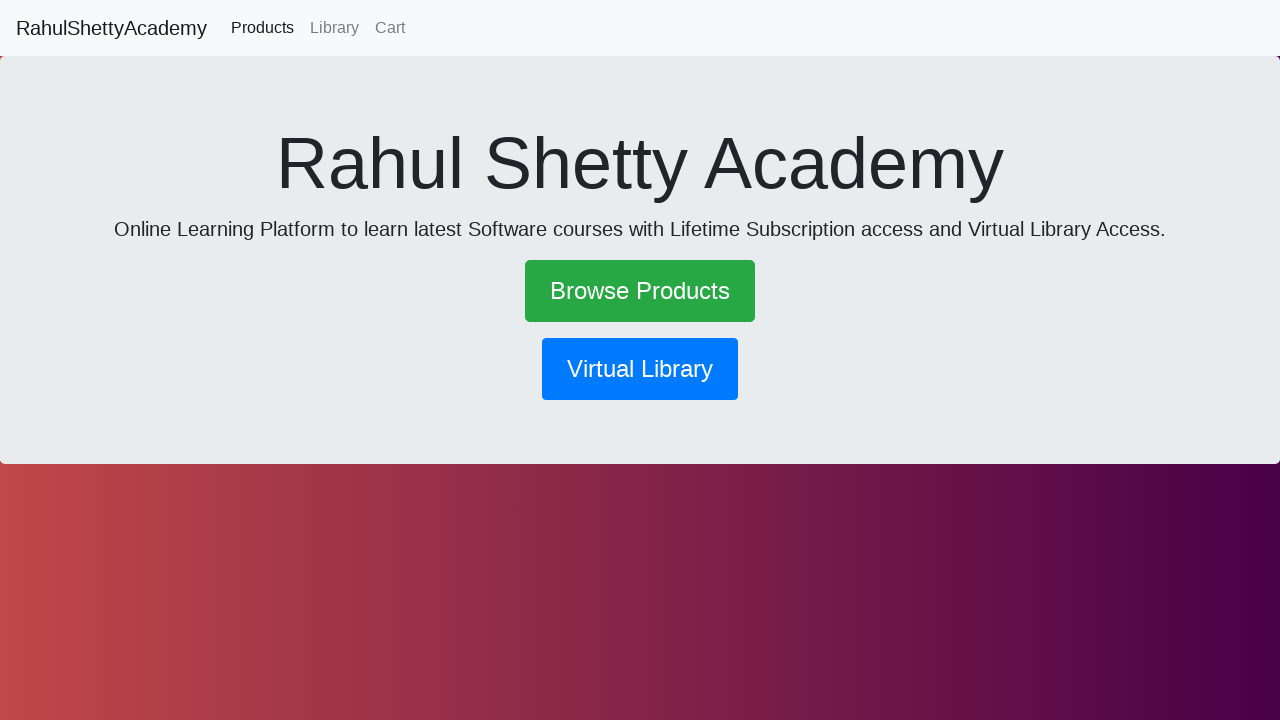

Navigated to Angular demo app at https://rahulshettyacademy.com/angularAppdemo/
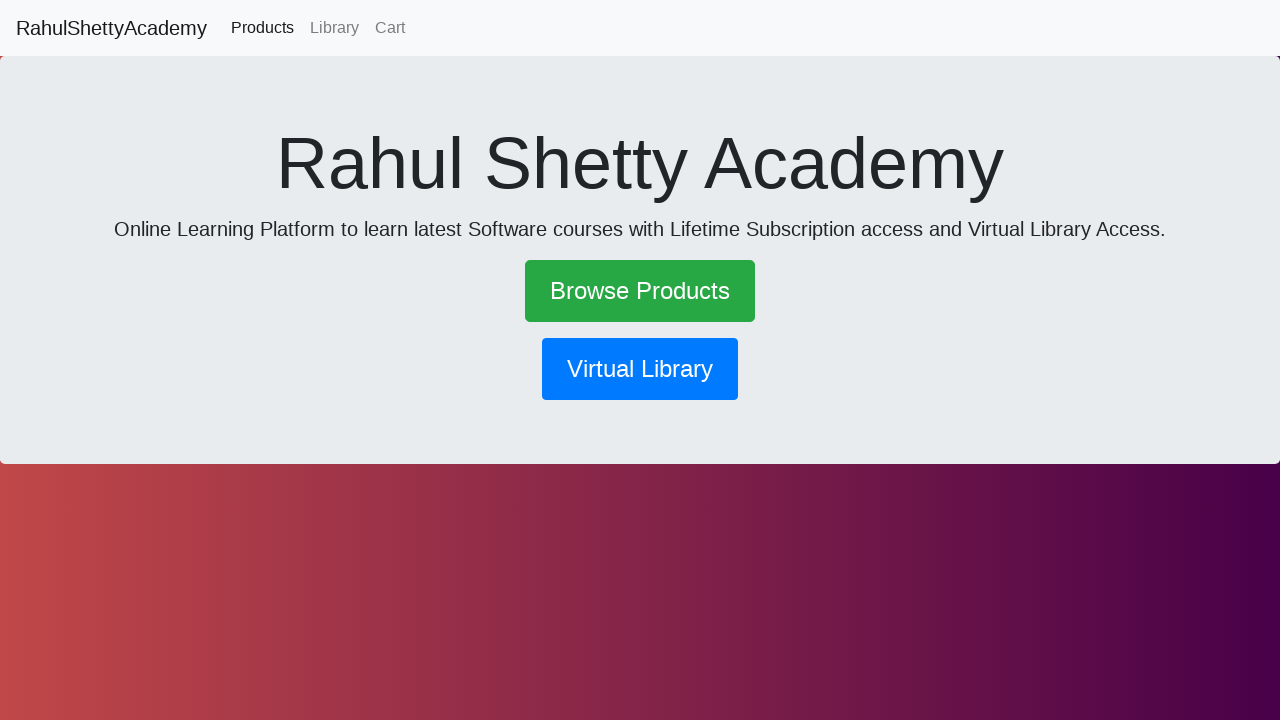

Clicked library button to navigate to the library section at (640, 369) on button[routerlink='/library']
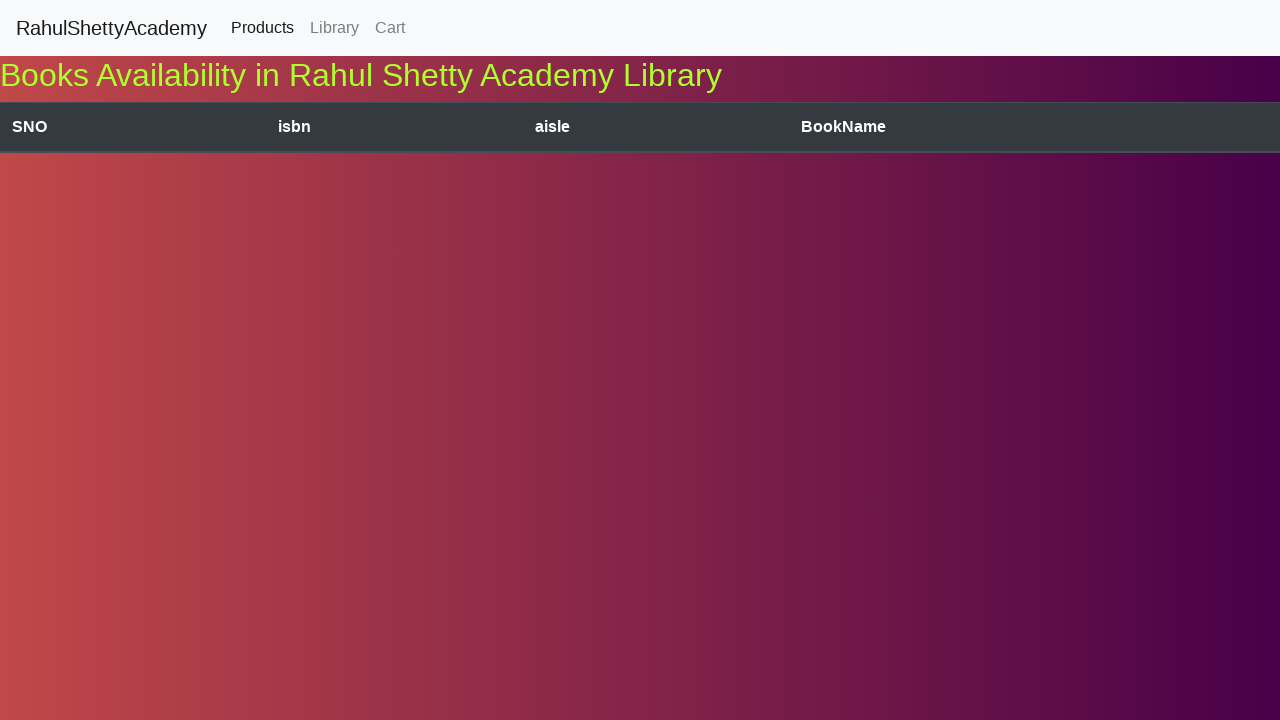

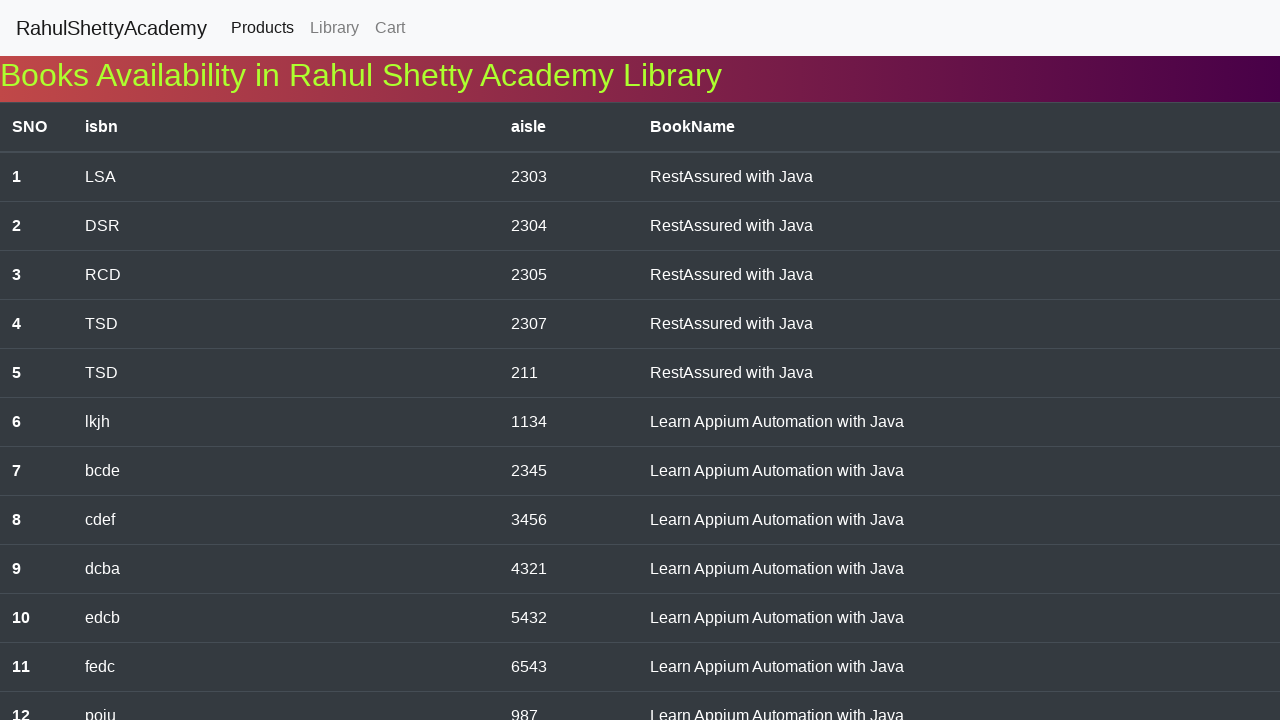